Tests a text box form on DemoQA by filling in username, email, current address, and permanent address fields, then submitting the form.

Starting URL: https://demoqa.com/text-box

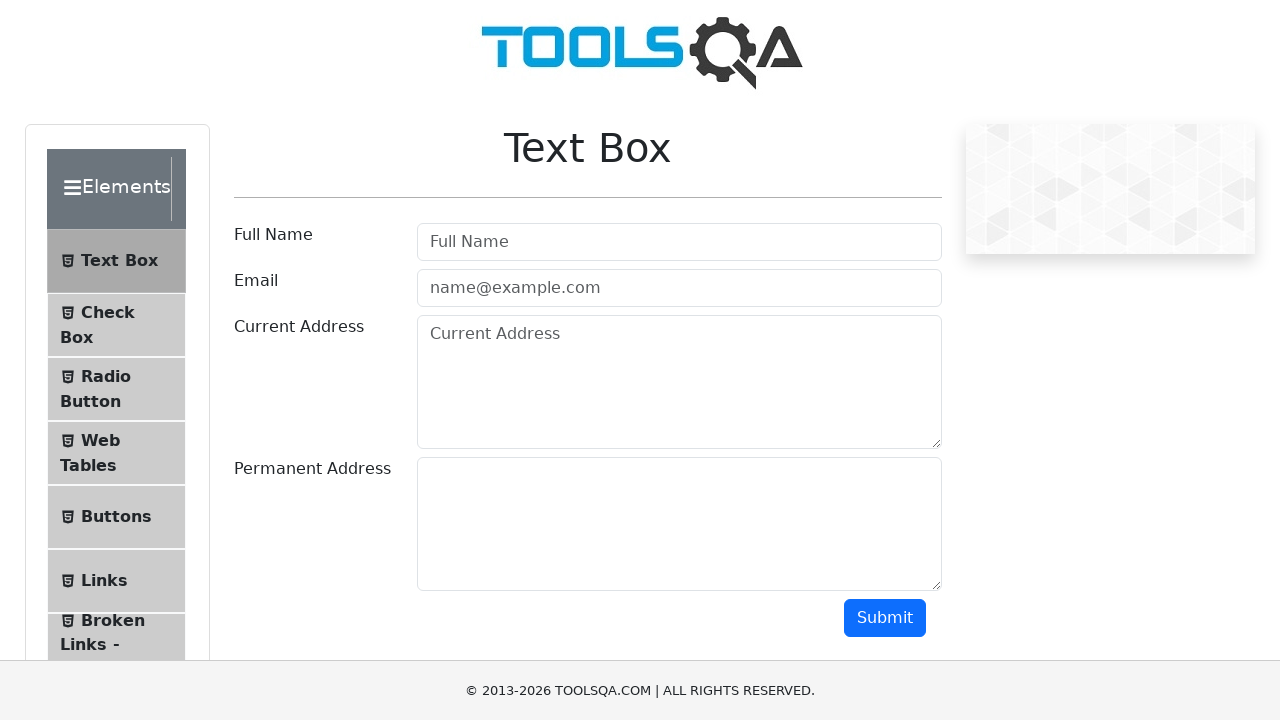

Waited for username field to become visible
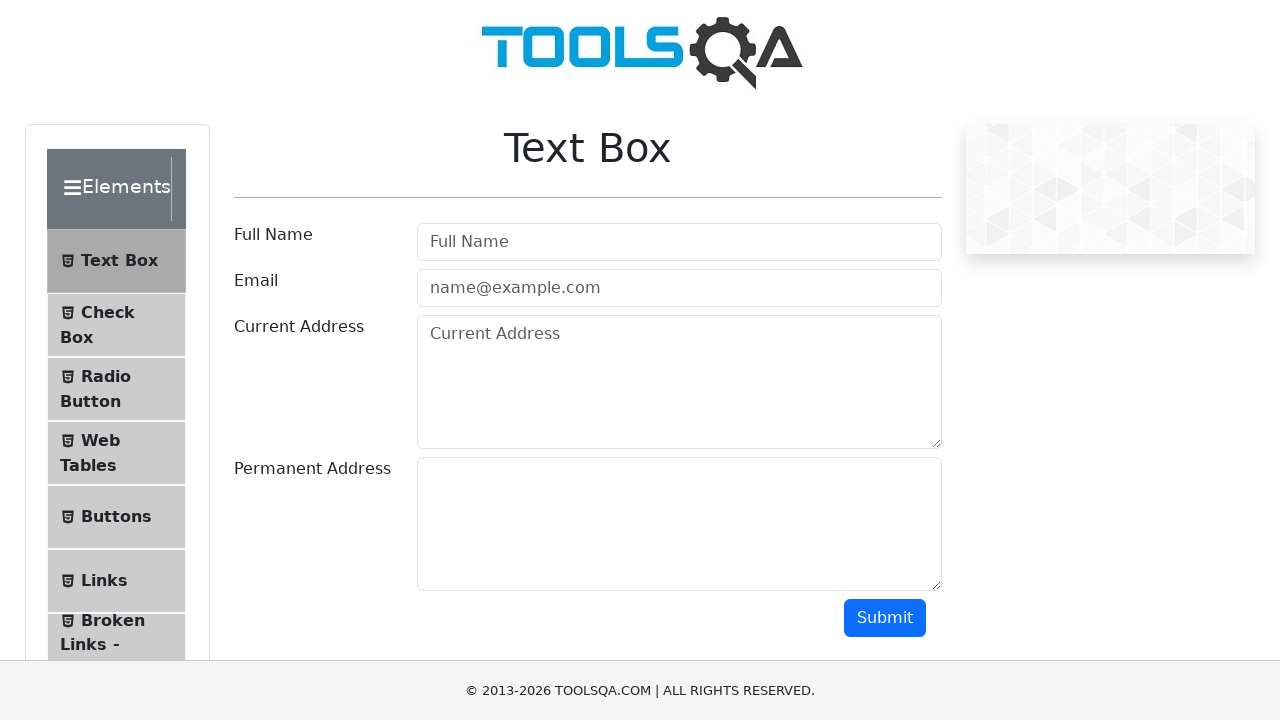

Filled username field with 'For Testing' on #userName
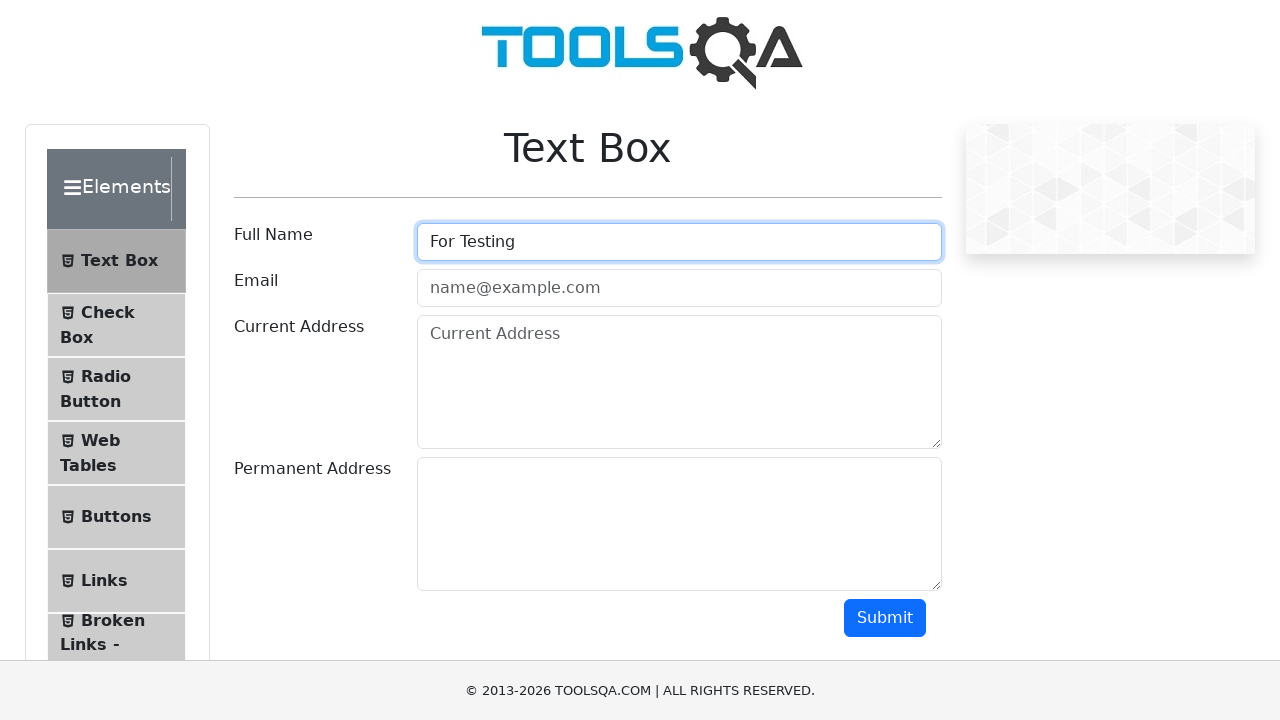

Filled email field with 'testing@example.com' on #userEmail
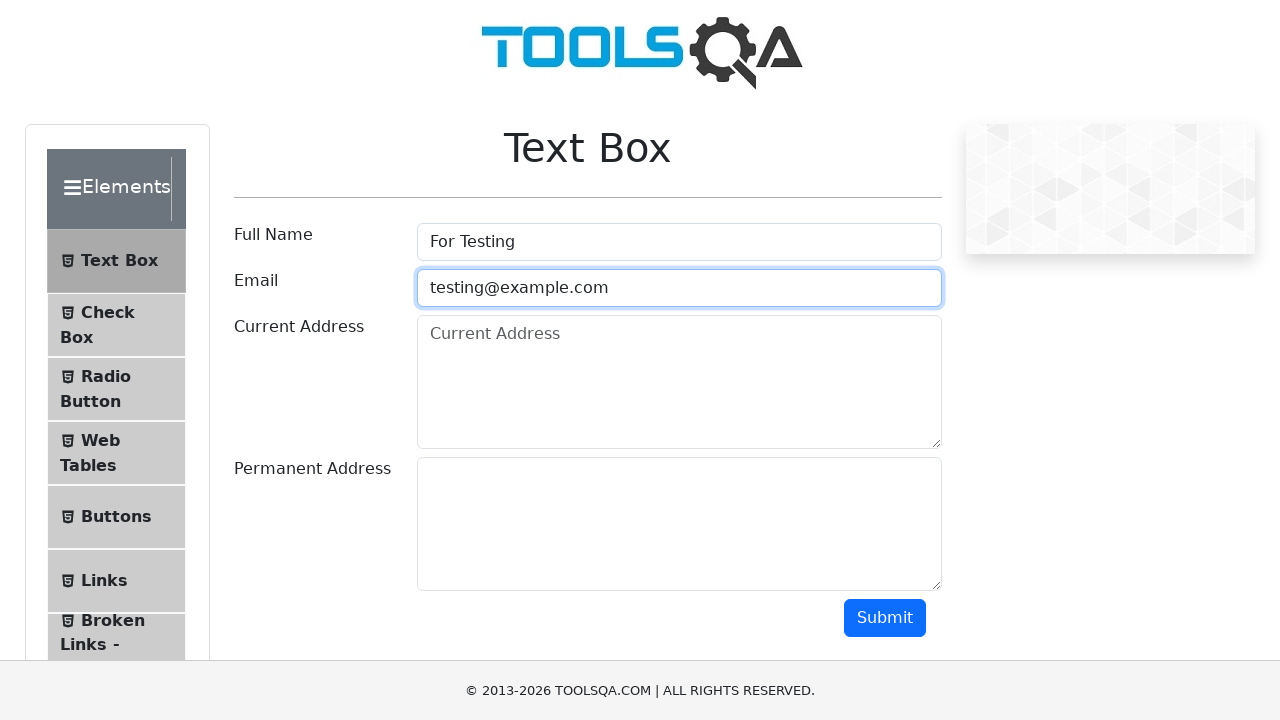

Filled current address field with 'Sofia, Bulgaria' on #currentAddress
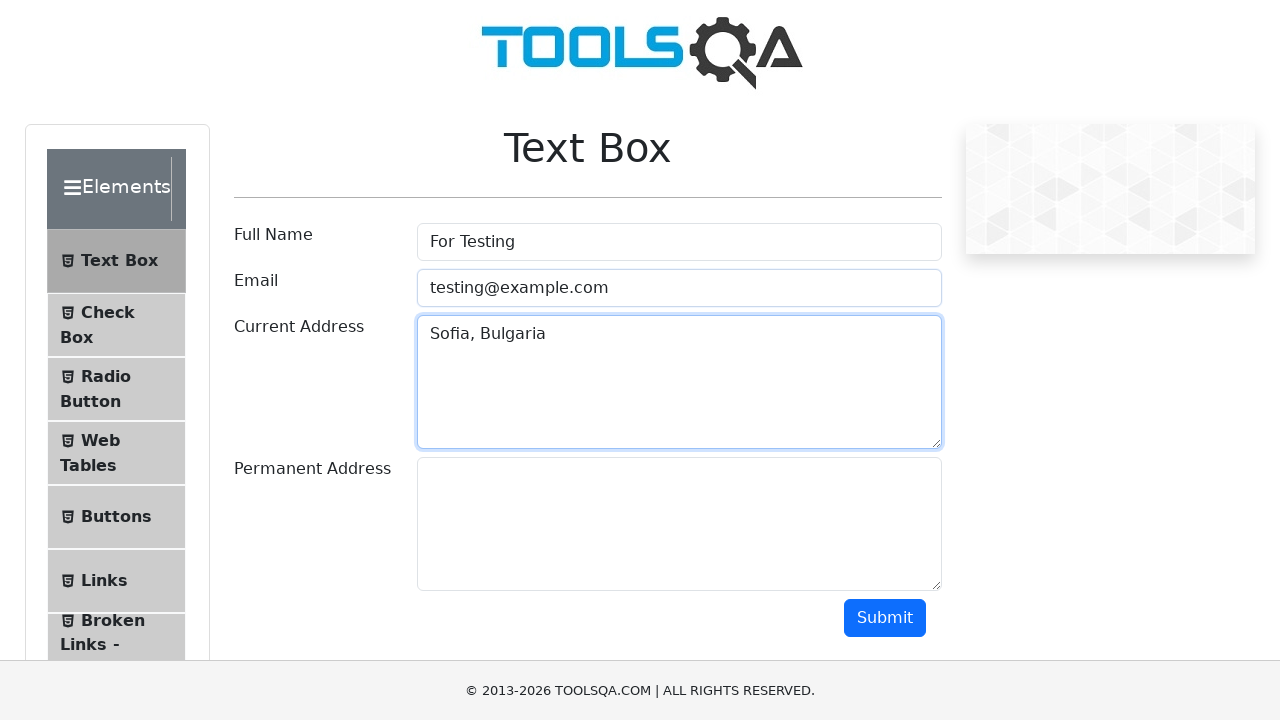

Filled permanent address field with 'Same as above' on #permanentAddress
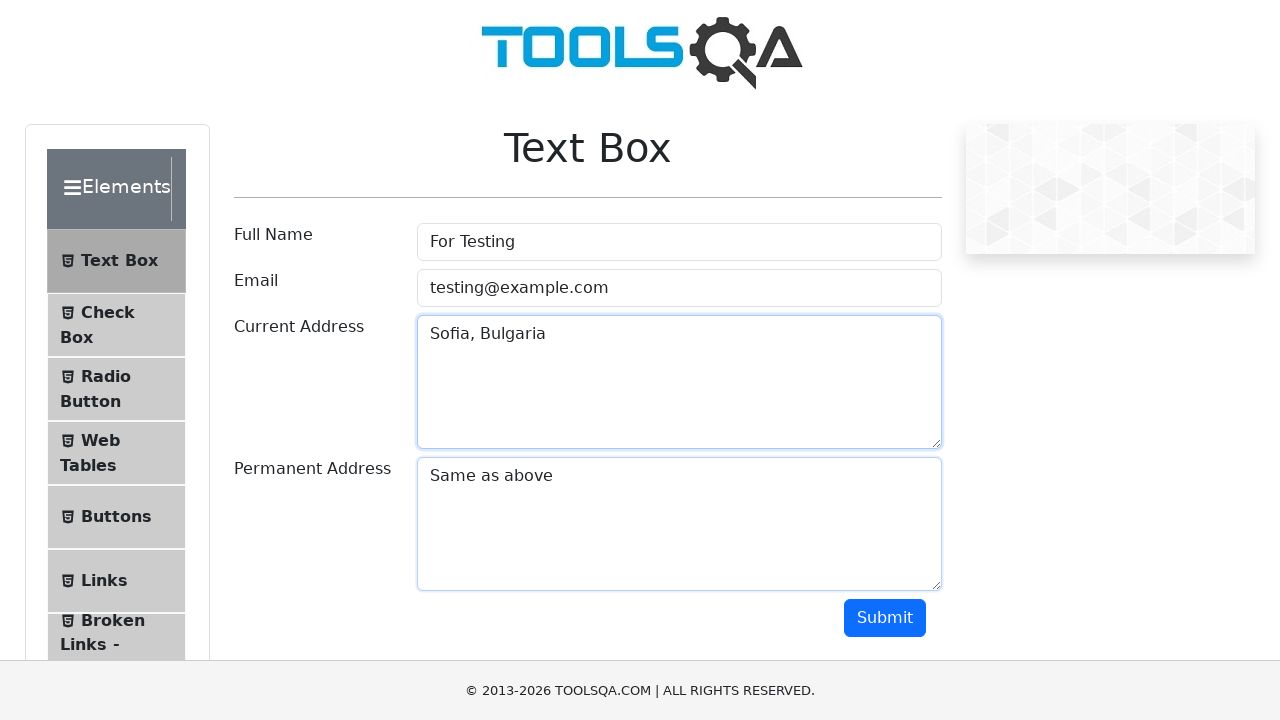

Clicked submit button to submit the form at (885, 618) on #submit
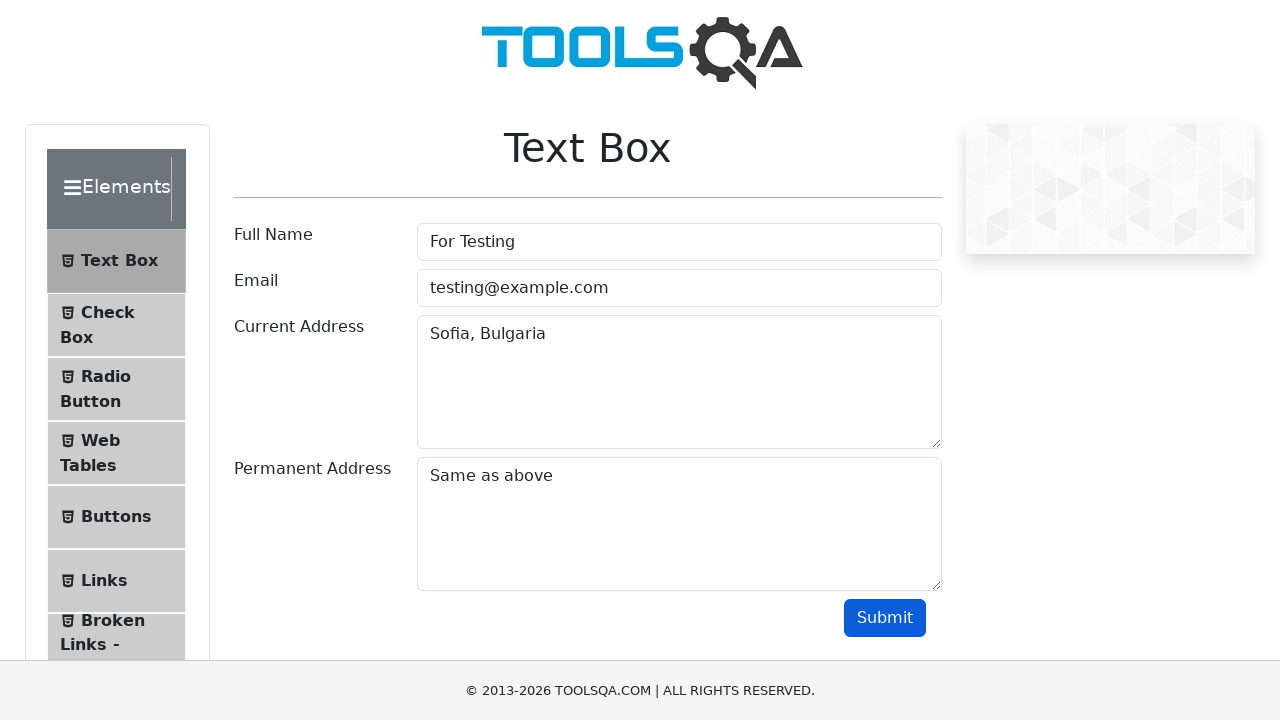

Form submission confirmed - output section appeared
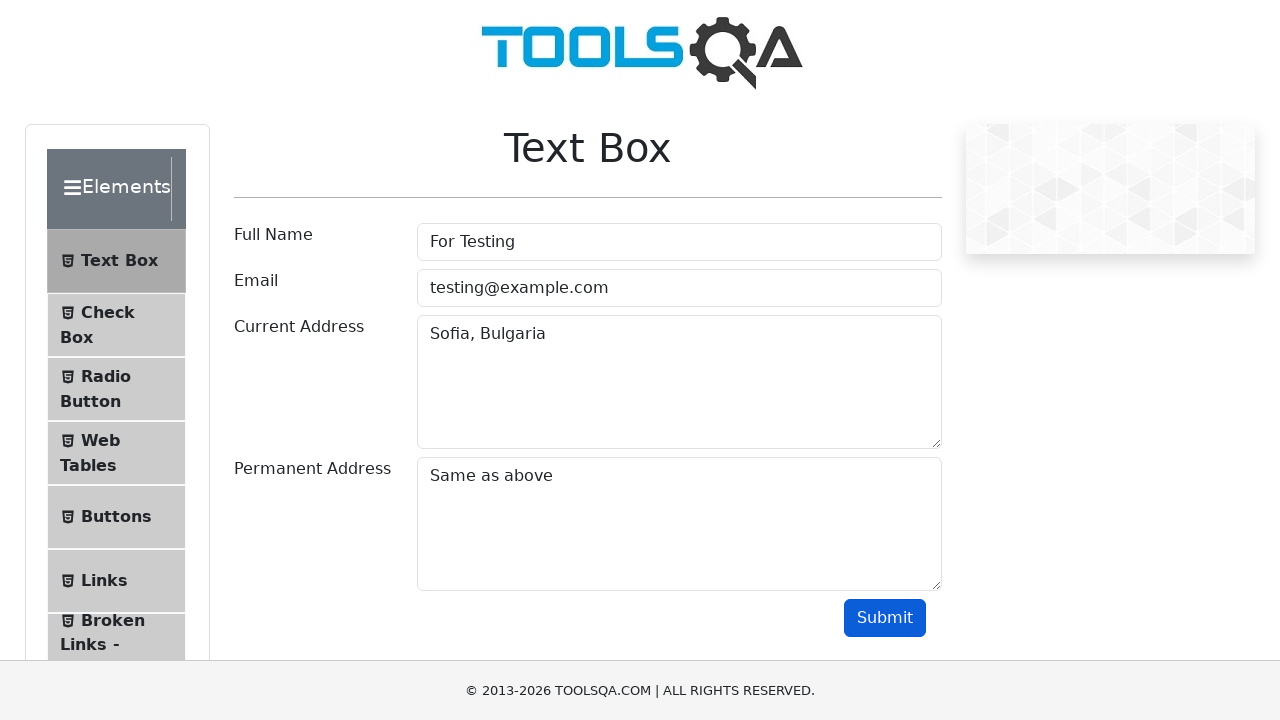

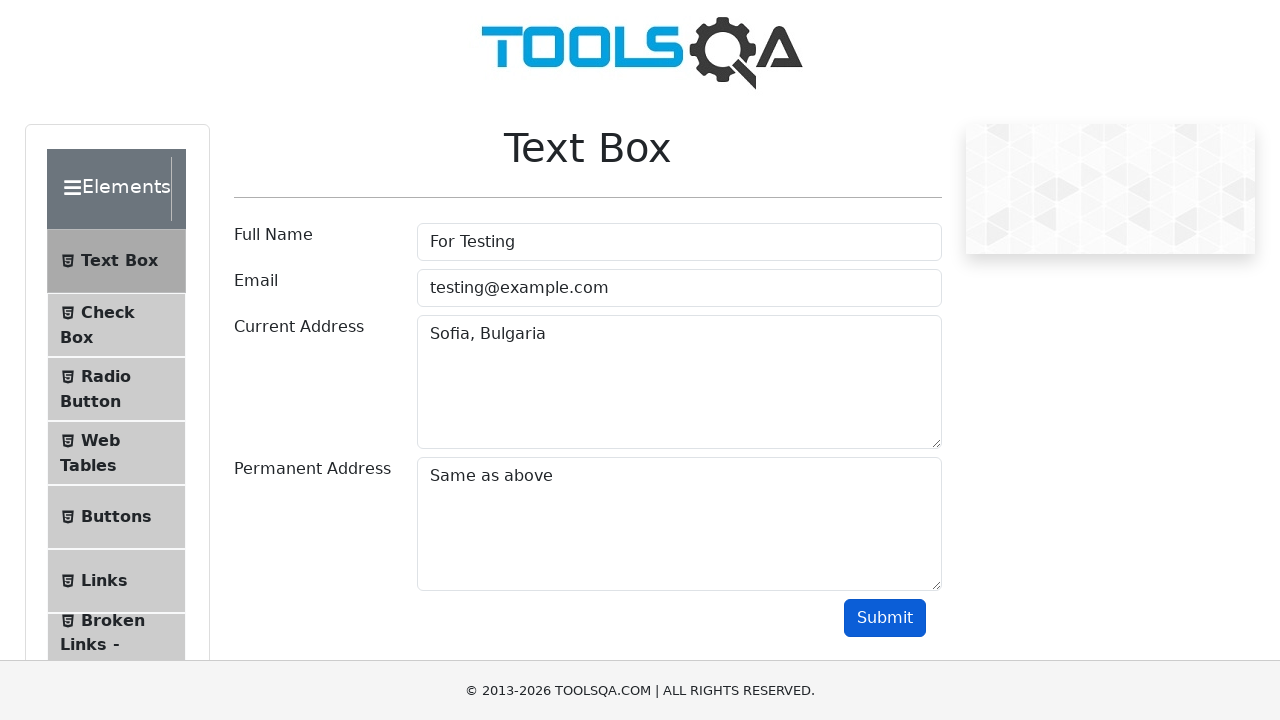